Tests form functionality by verifying disabled/readonly inputs, checking dropdown options, filling in name and password fields, and submitting the form to verify the success message

Starting URL: https://d3pv22lioo8876.cloudfront.net/tiptop/

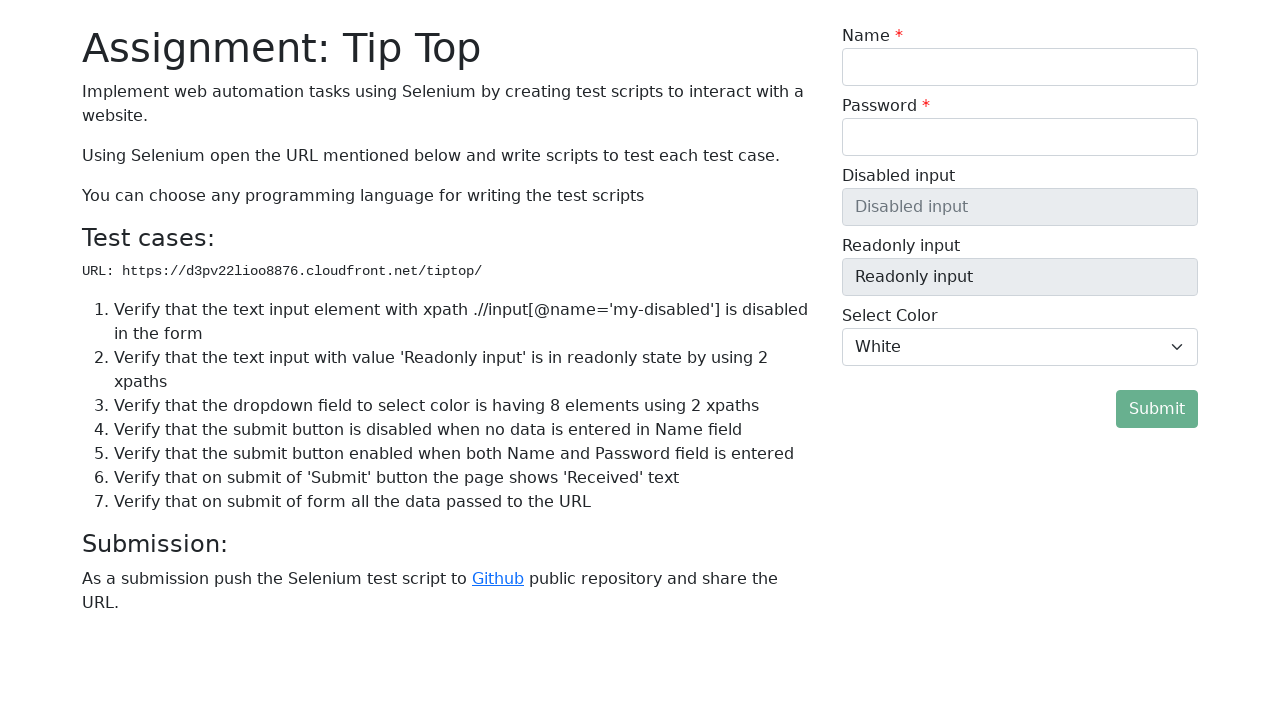

Verified disabled input field is present
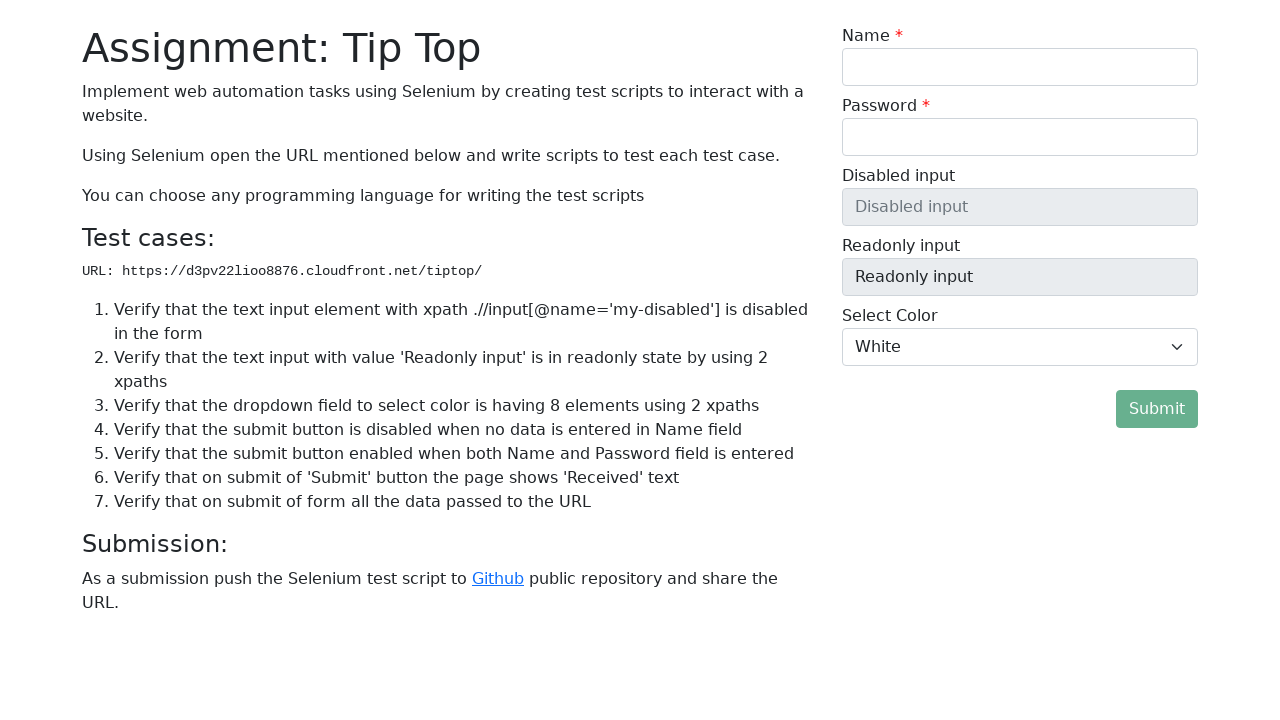

Verified readonly input field is present
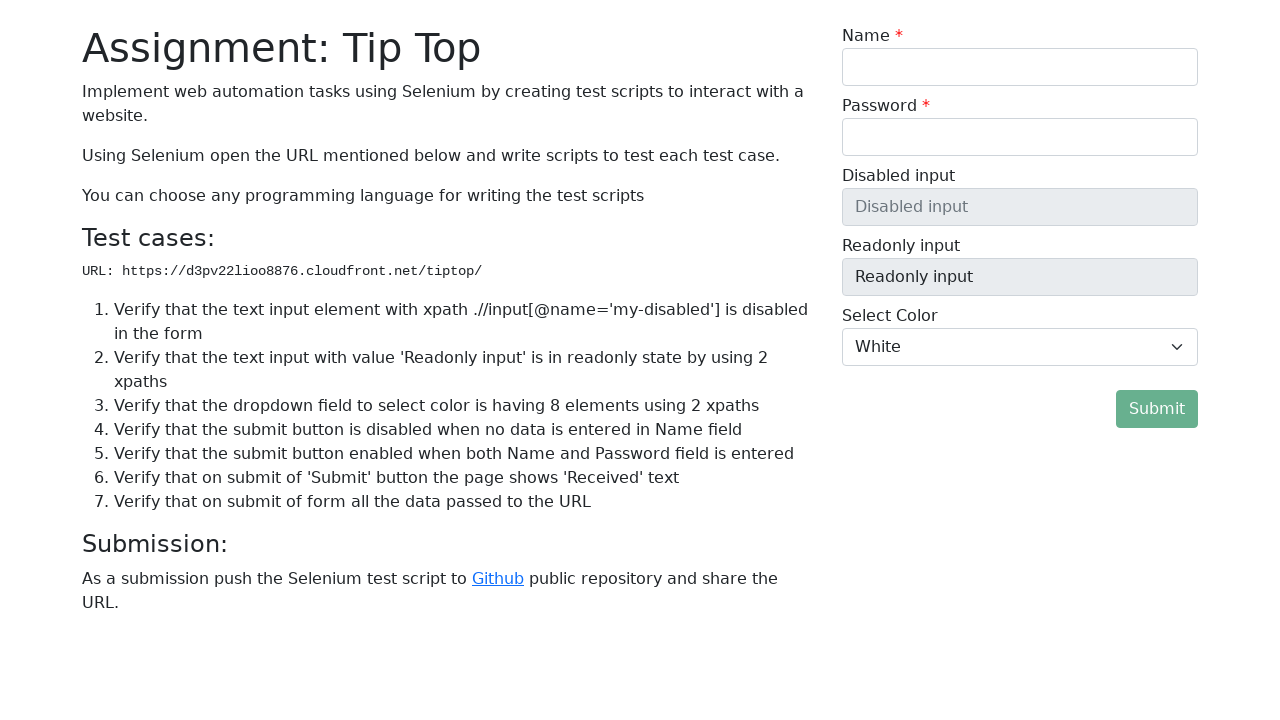

Verified dropdown field is present with options
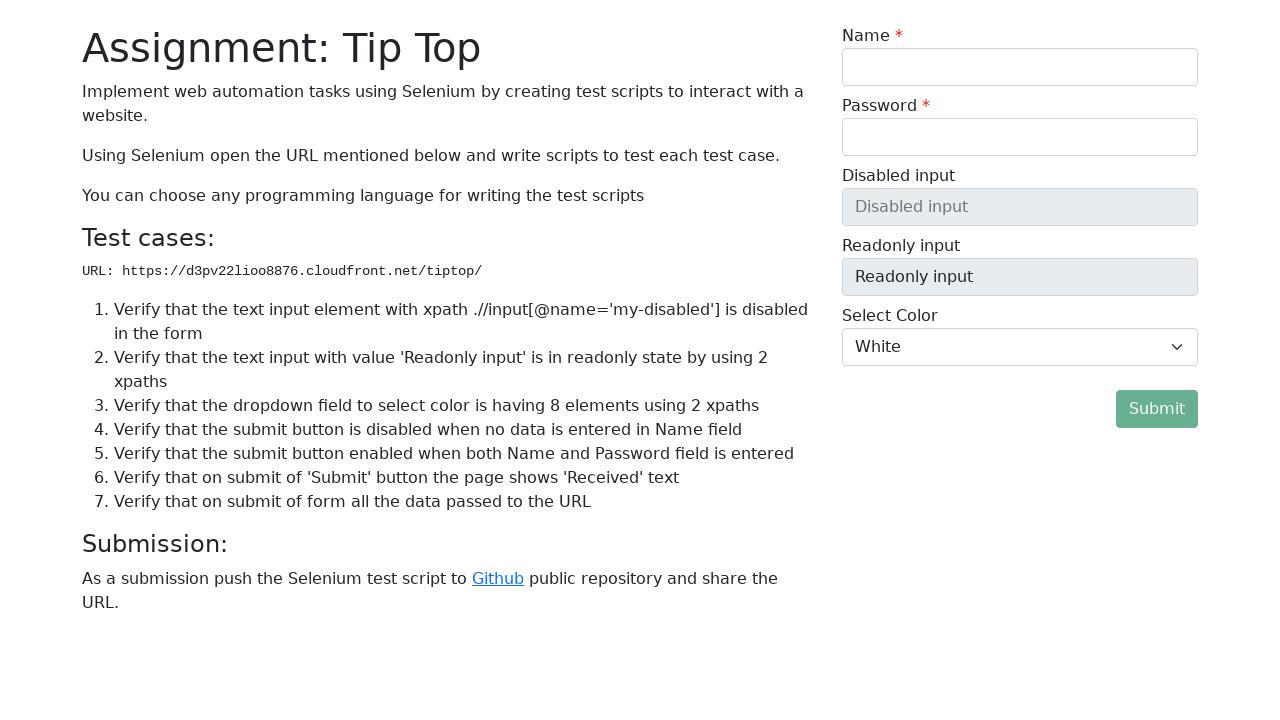

Verified submit button is present and initially disabled
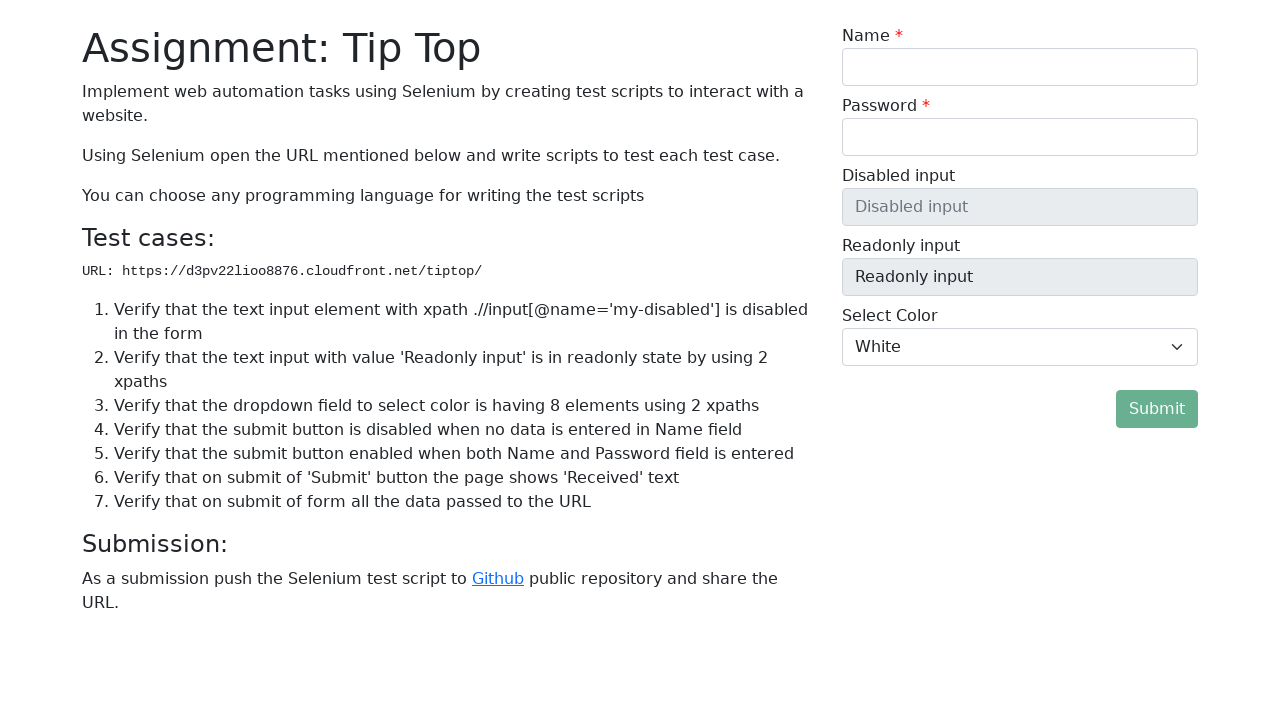

Filled name field with 'TestName' on input[name='my-name']
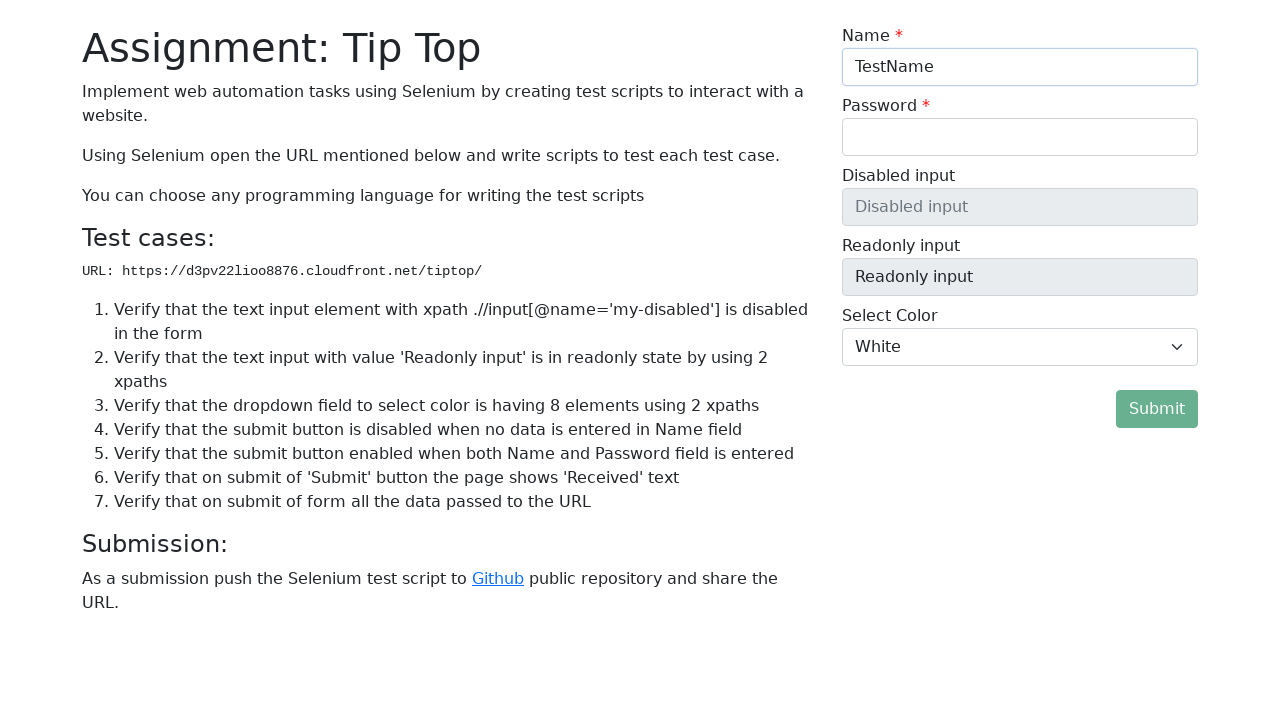

Filled password field with 'TestPassword' on input[name='my-password']
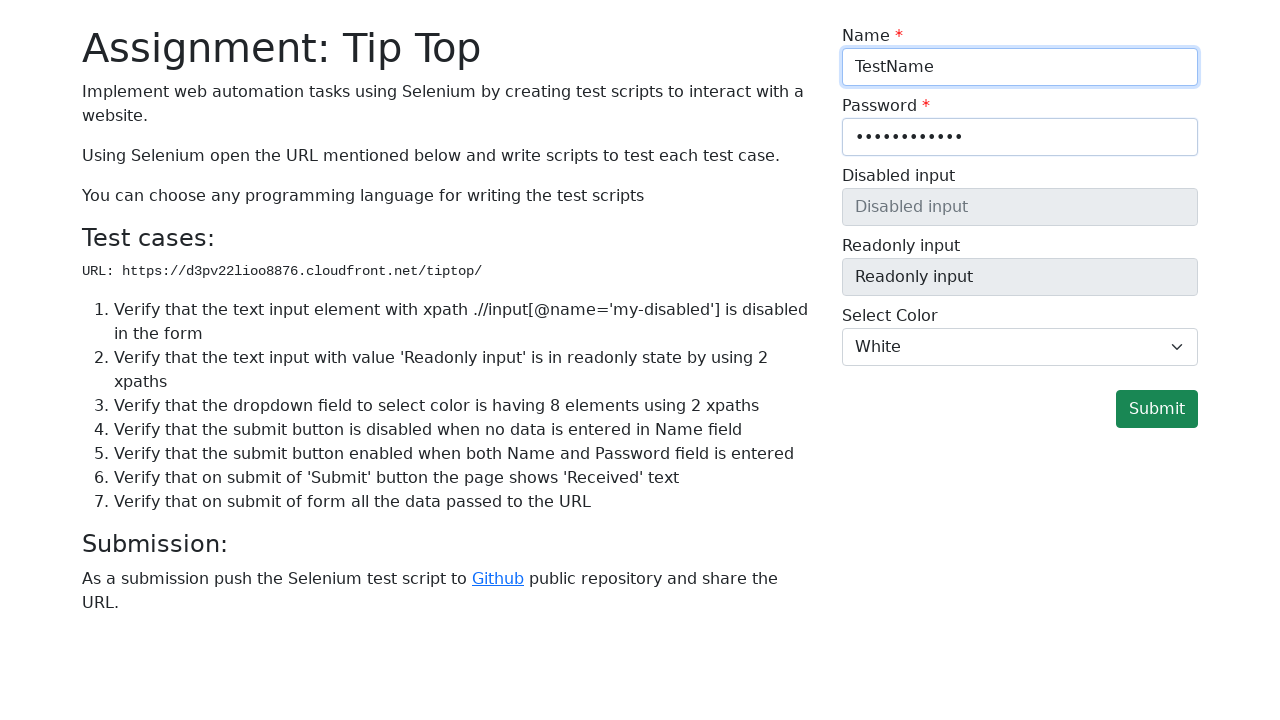

Clicked submit button to submit the form at (1157, 409) on #submit-form
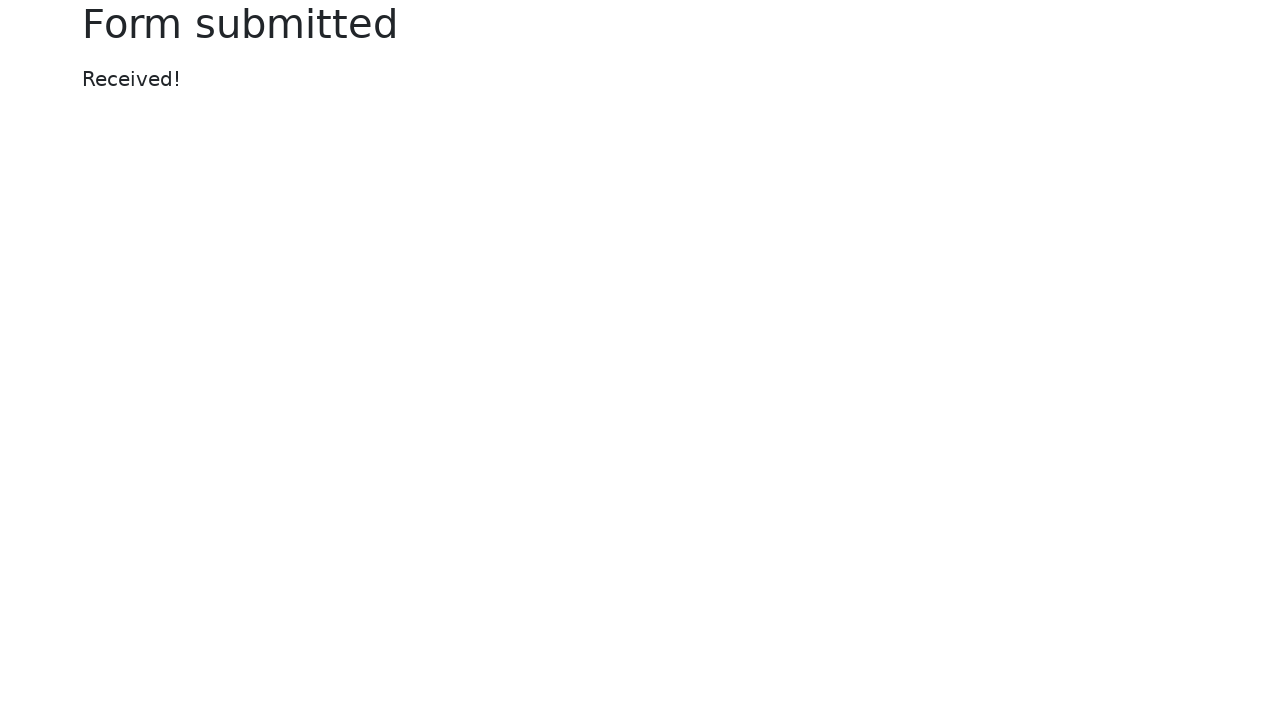

Form submission successful - success message appeared
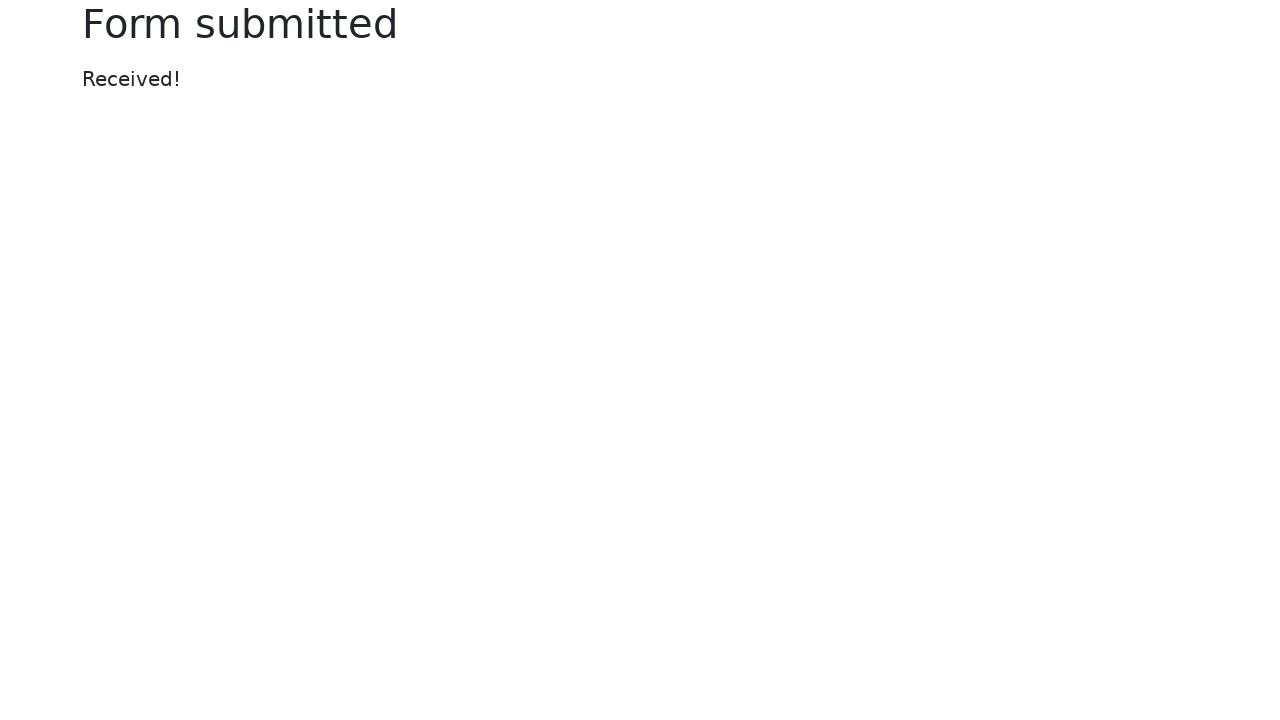

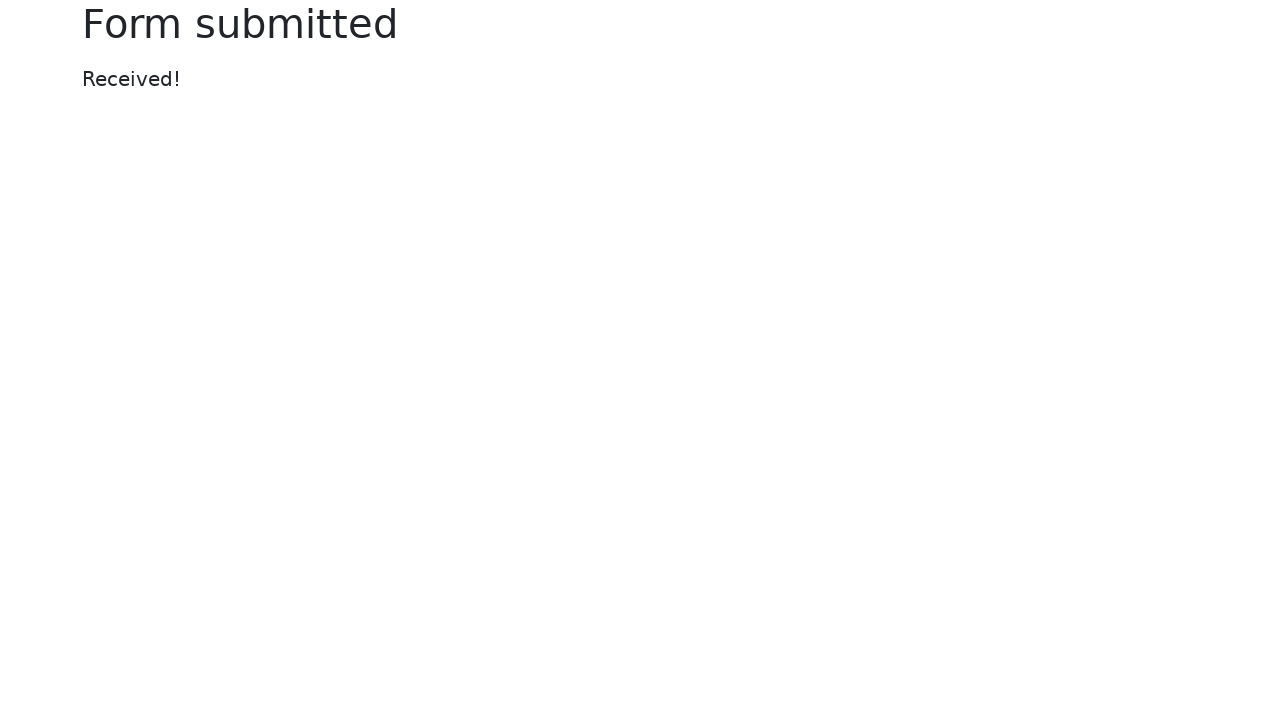